Tests filtering to show all todo items after viewing other filters

Starting URL: https://demo.playwright.dev/todomvc

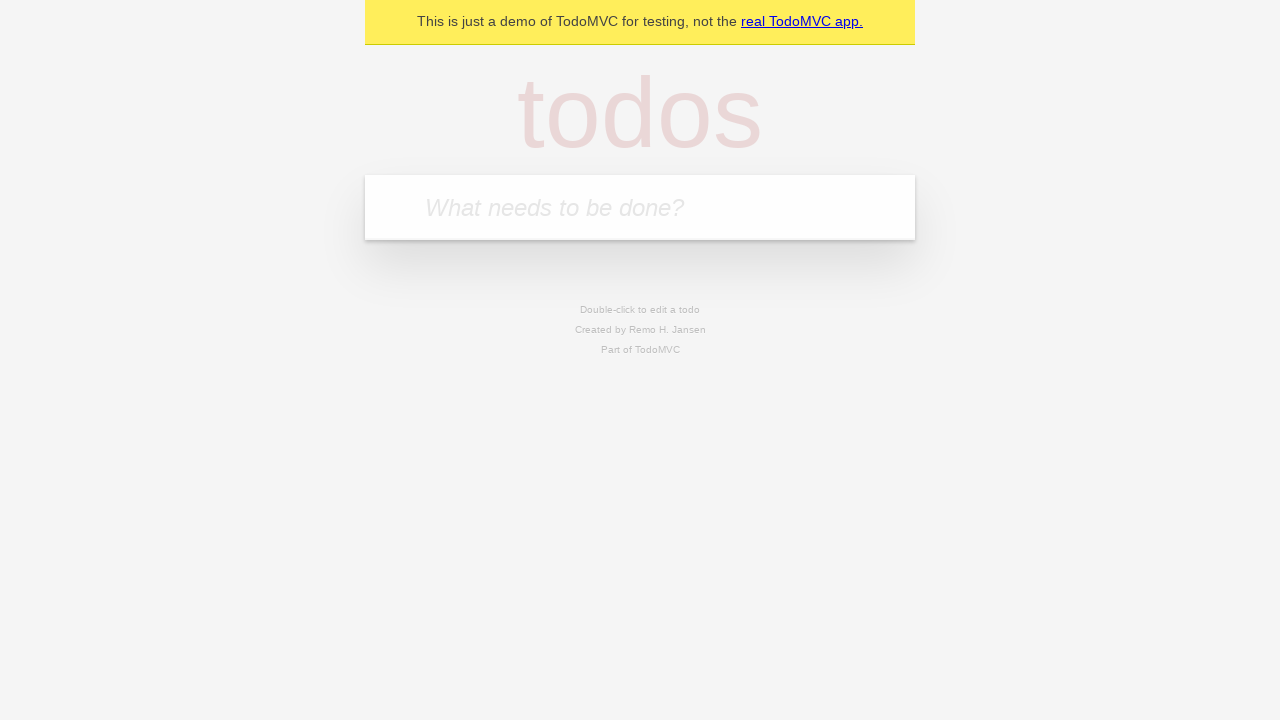

Filled todo input with 'buy some cheese' on internal:attr=[placeholder="What needs to be done?"i]
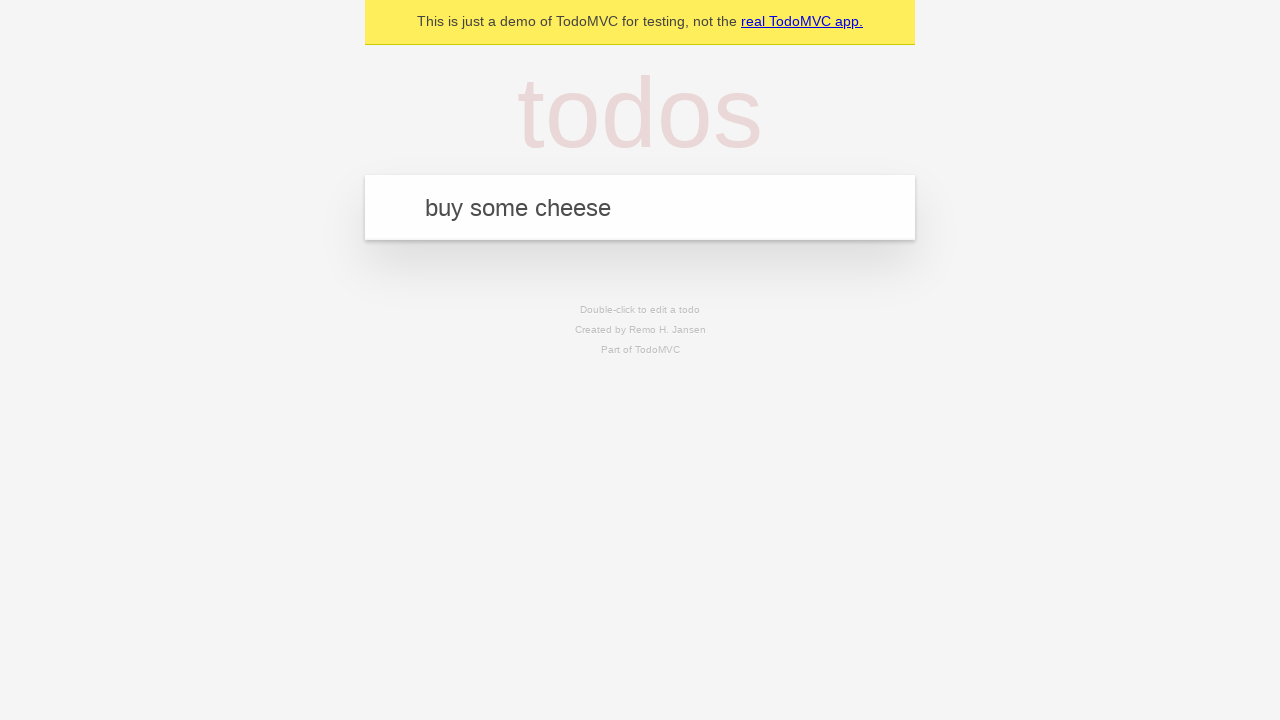

Pressed Enter to add first todo item on internal:attr=[placeholder="What needs to be done?"i]
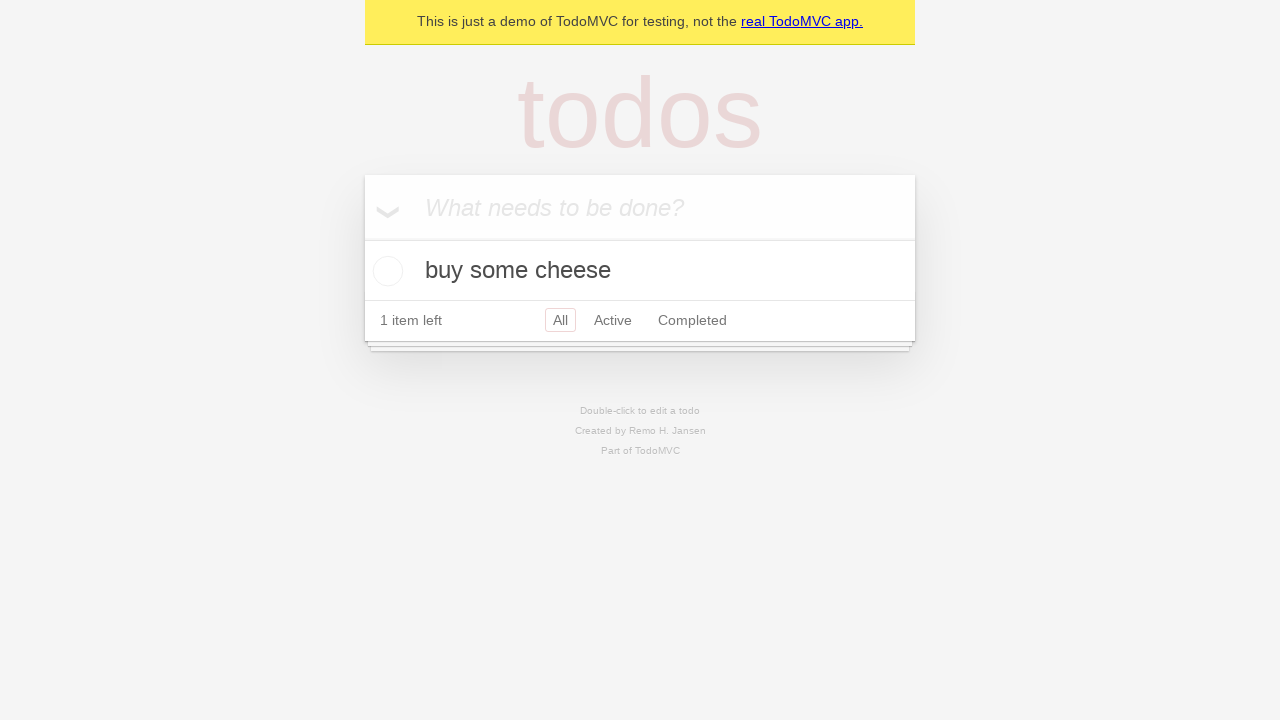

Filled todo input with 'feed the cat' on internal:attr=[placeholder="What needs to be done?"i]
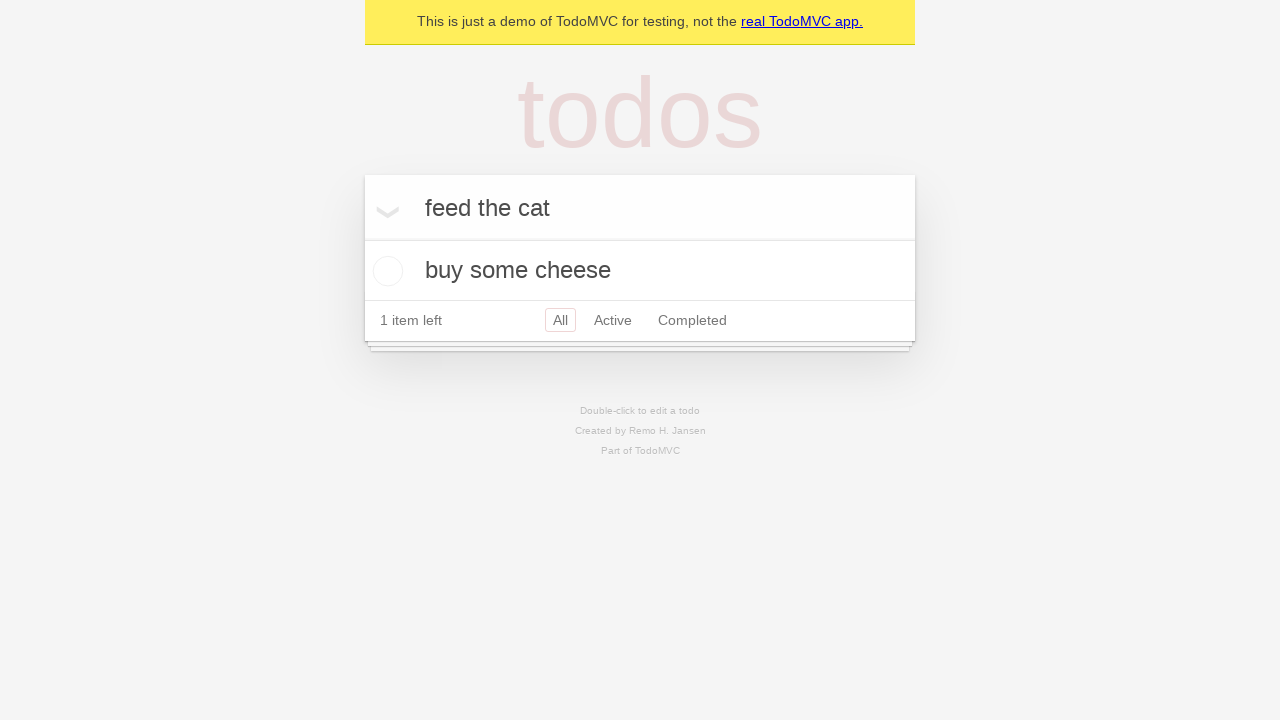

Pressed Enter to add second todo item on internal:attr=[placeholder="What needs to be done?"i]
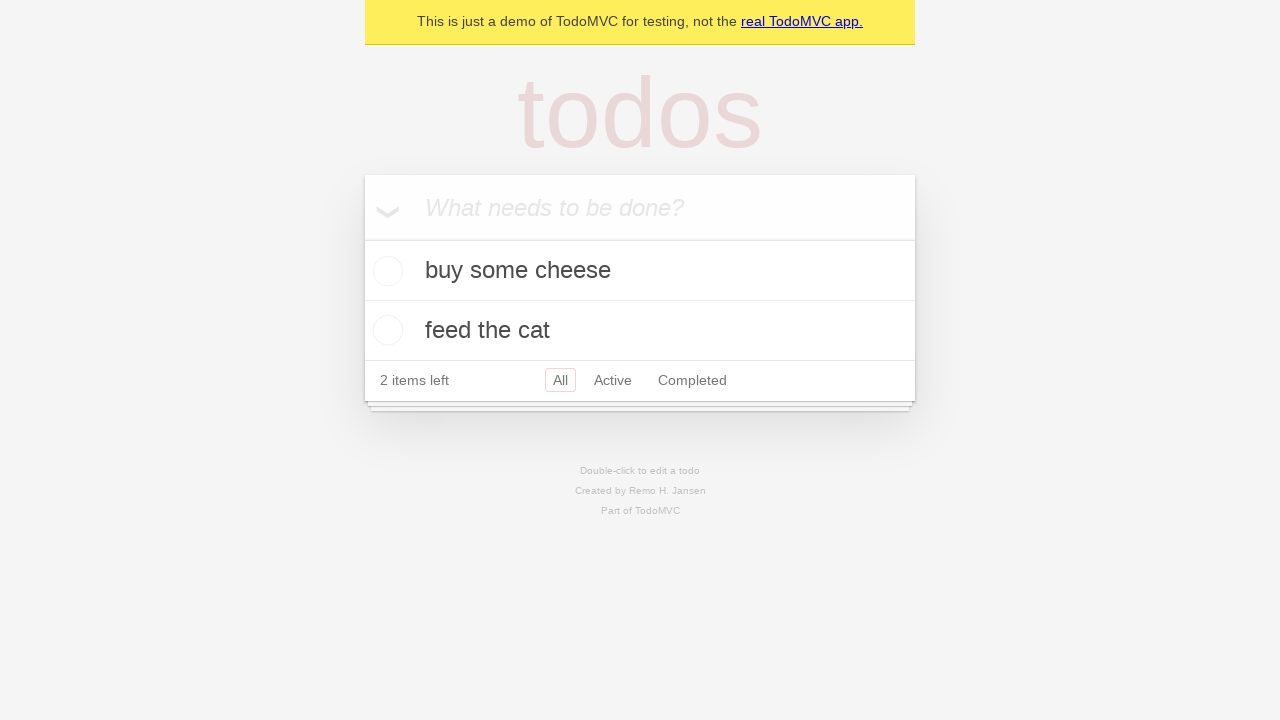

Filled todo input with 'book a doctors appointment' on internal:attr=[placeholder="What needs to be done?"i]
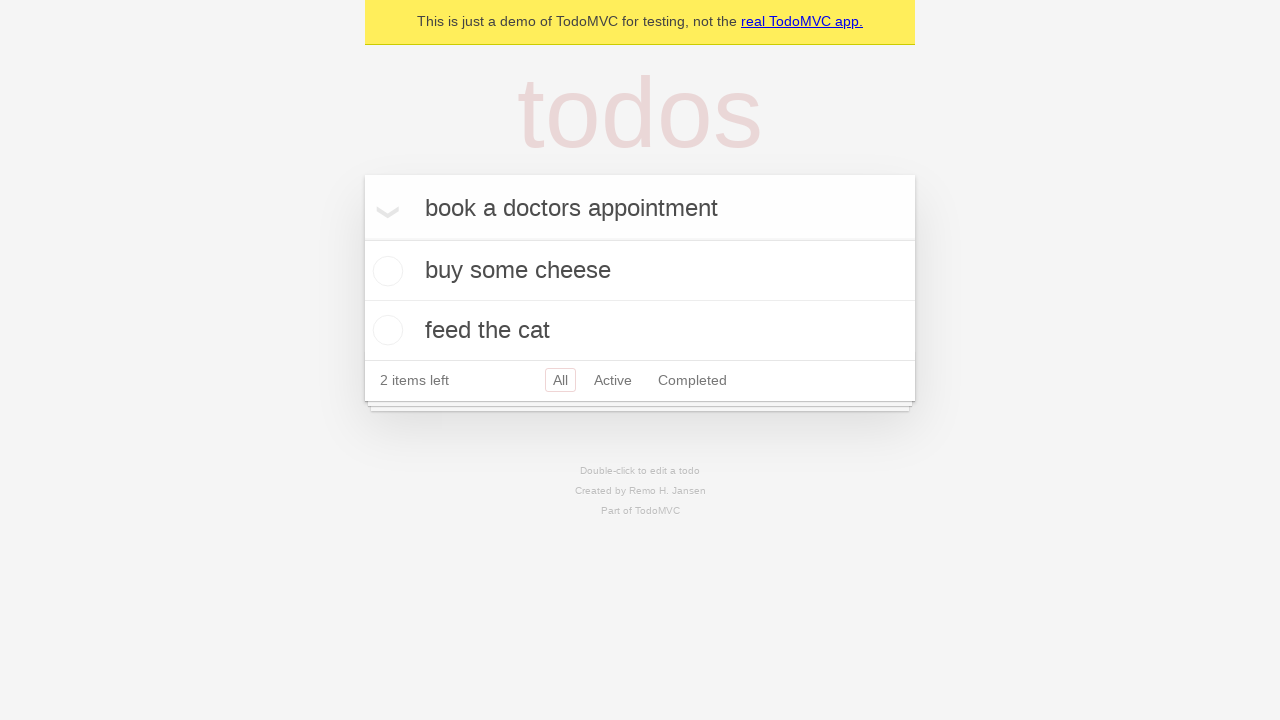

Pressed Enter to add third todo item on internal:attr=[placeholder="What needs to be done?"i]
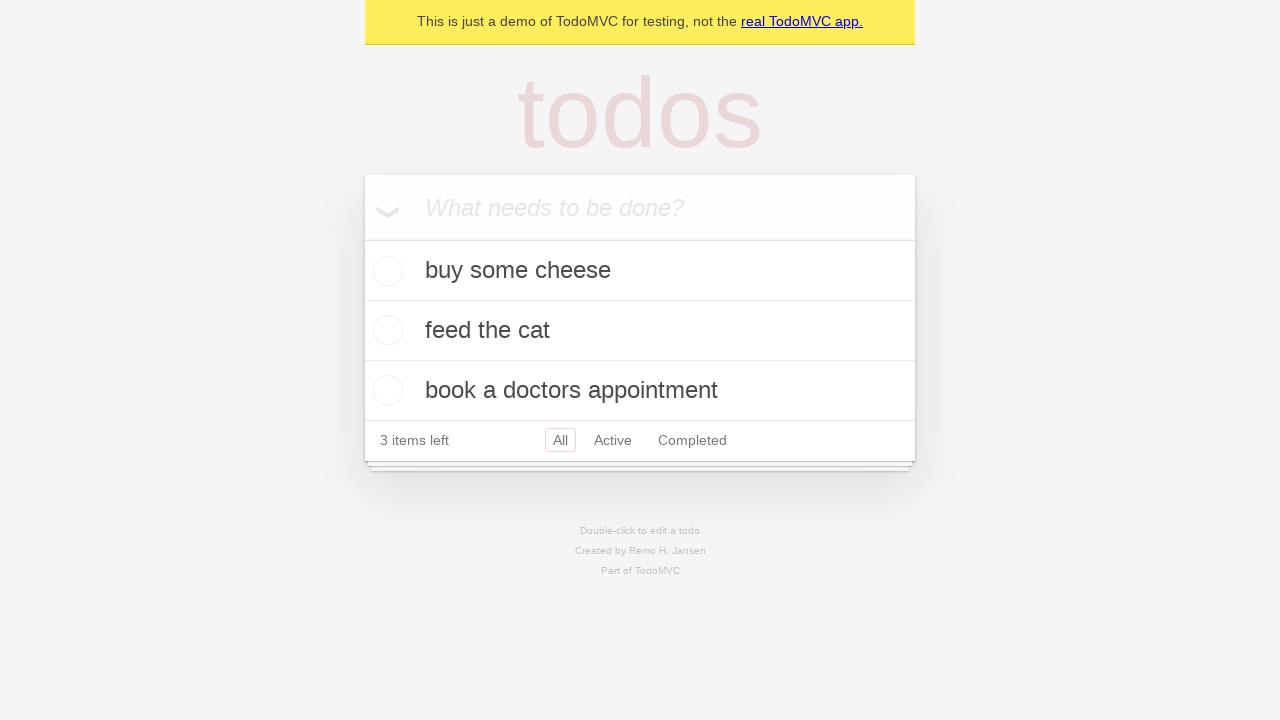

Checked the checkbox for second todo item at (385, 330) on internal:testid=[data-testid="todo-item"s] >> nth=1 >> internal:role=checkbox
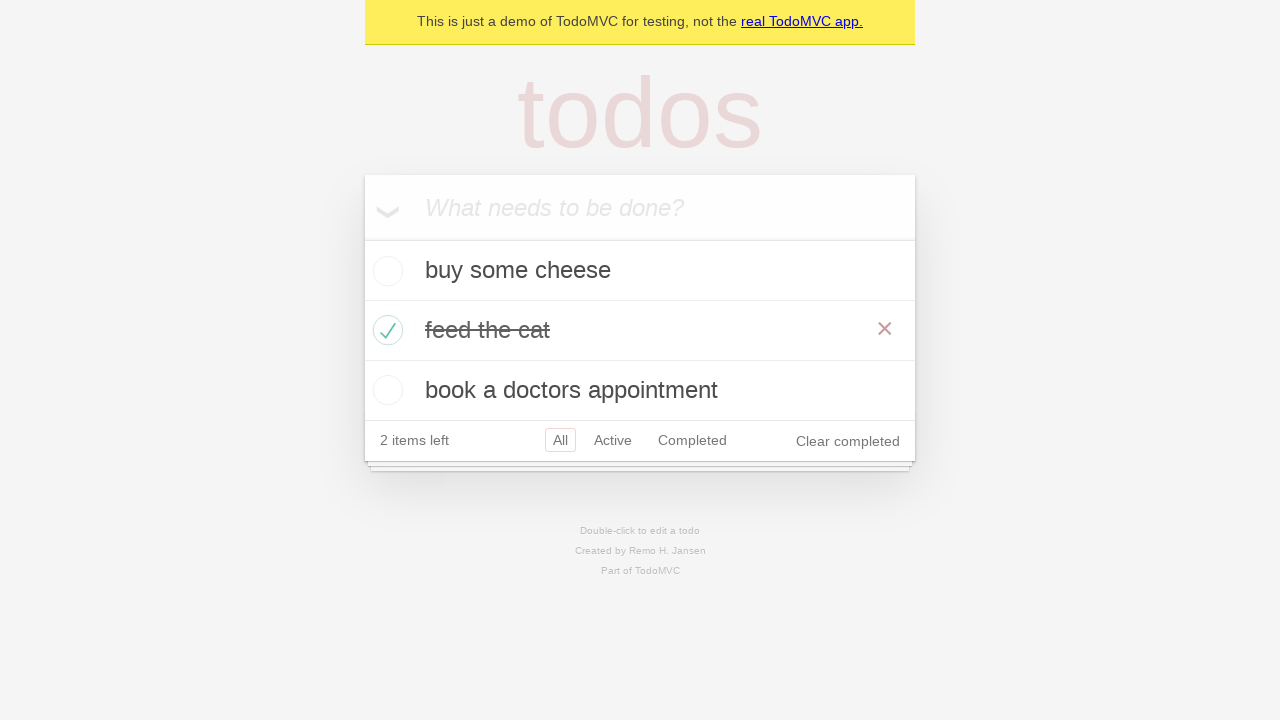

Clicked 'Active' filter link at (613, 440) on internal:role=link[name="Active"i]
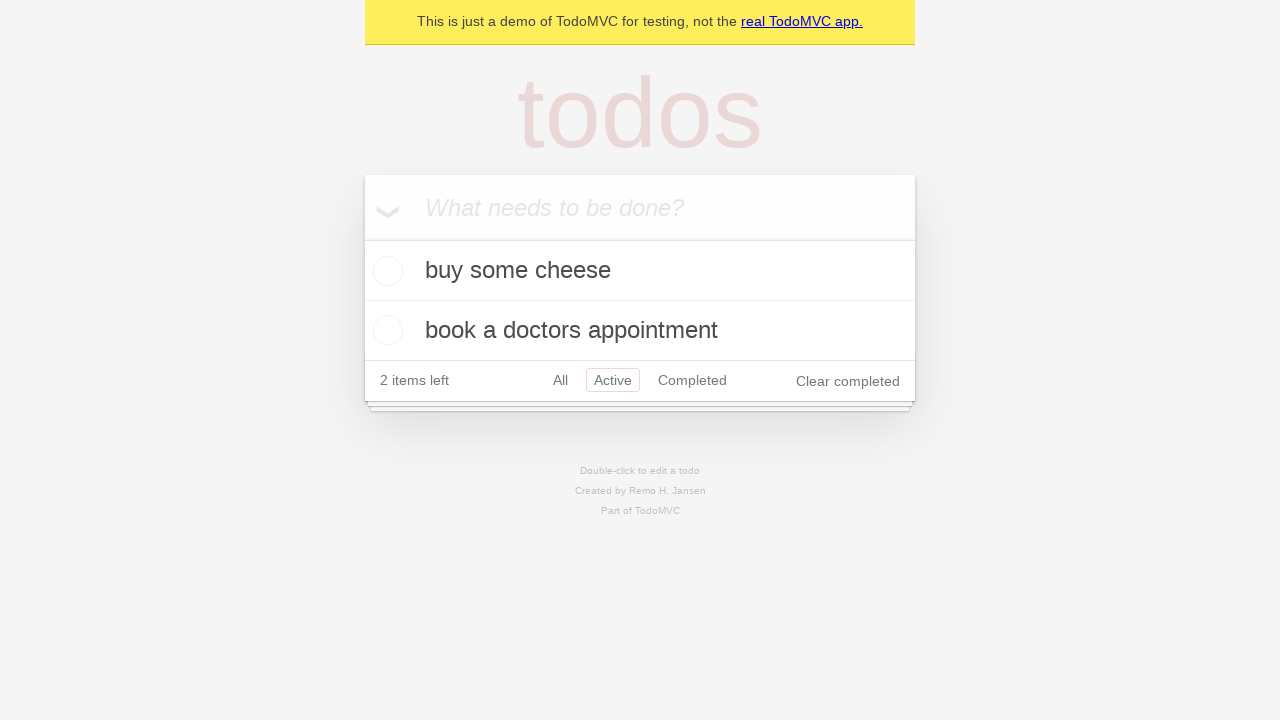

Clicked 'Completed' filter link at (692, 380) on internal:role=link[name="Completed"i]
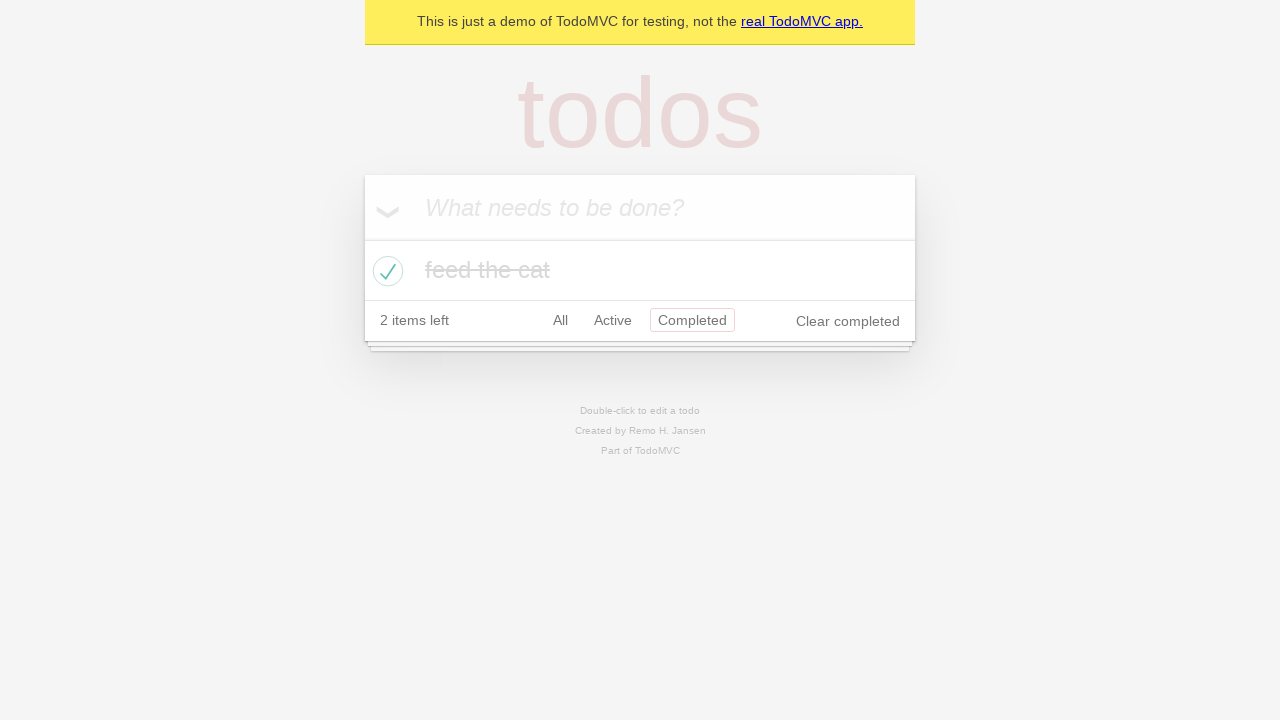

Clicked 'All' filter link to display all items at (560, 320) on internal:role=link[name="All"i]
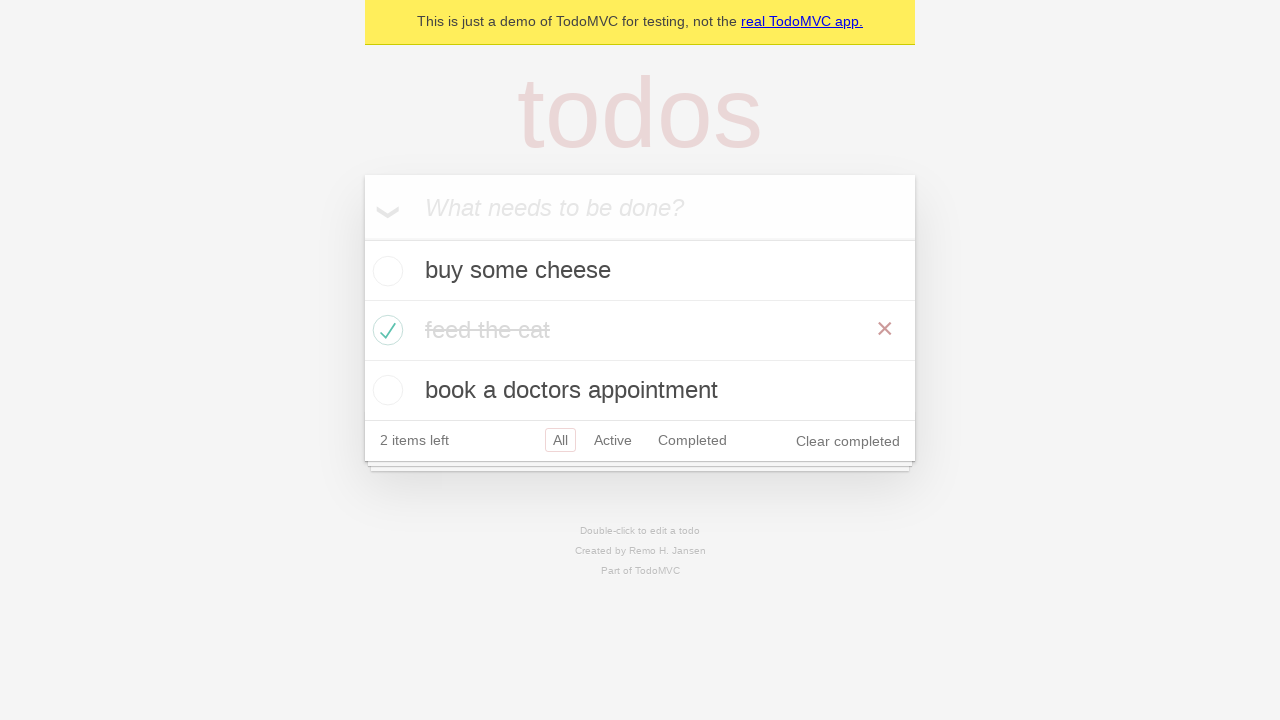

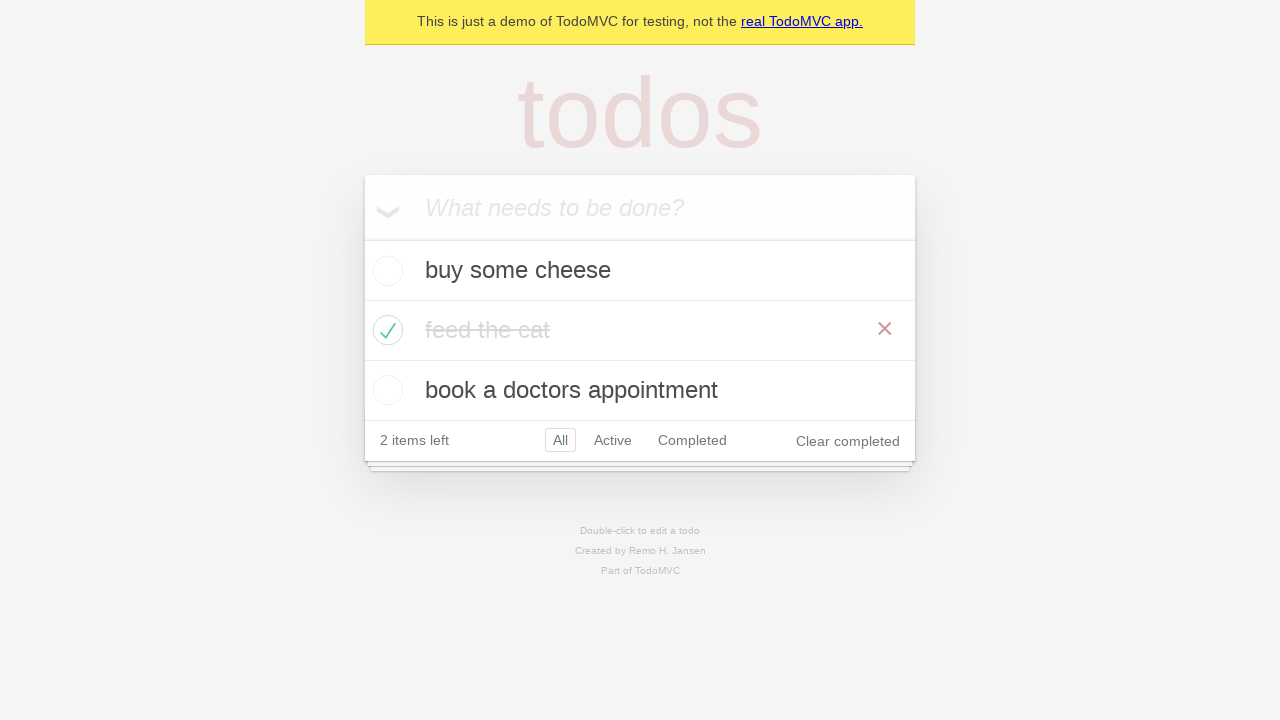